Tests invalid triangle detection when one side is zero

Starting URL: https://testpages.eviltester.com/styled/apps/triangle/triangle001.html

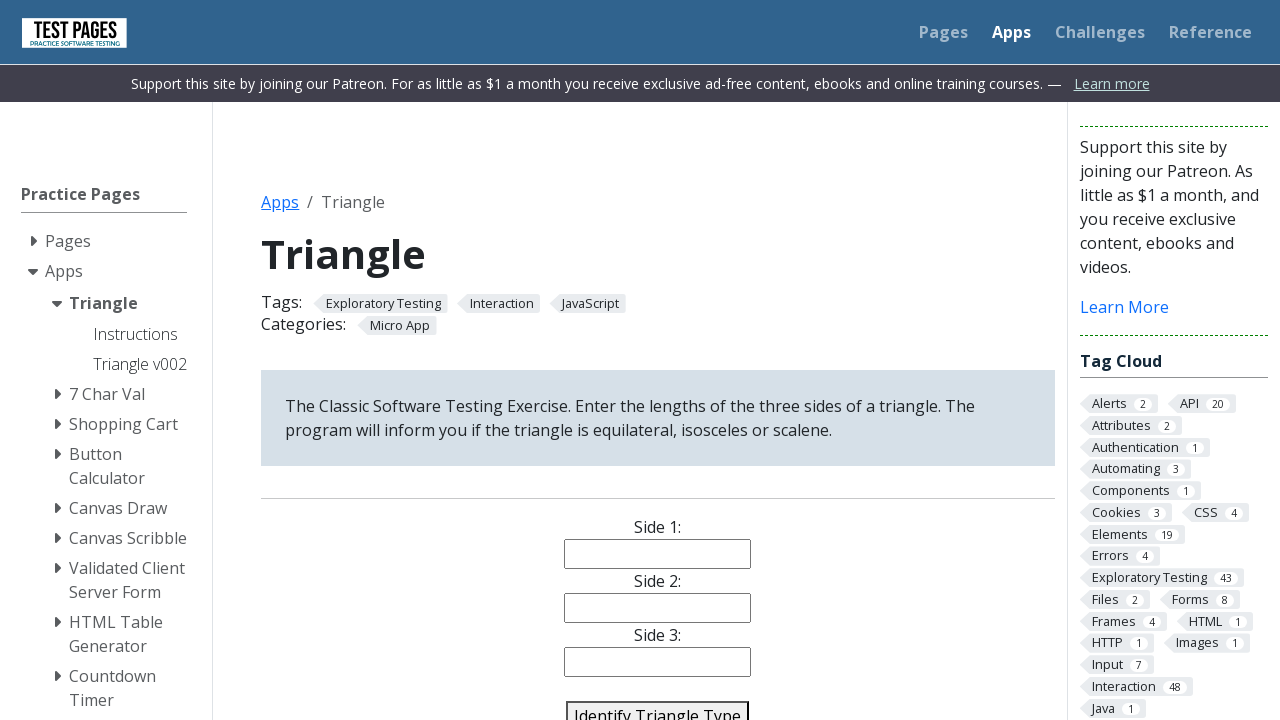

Entered '1' in side 1 field on #side1
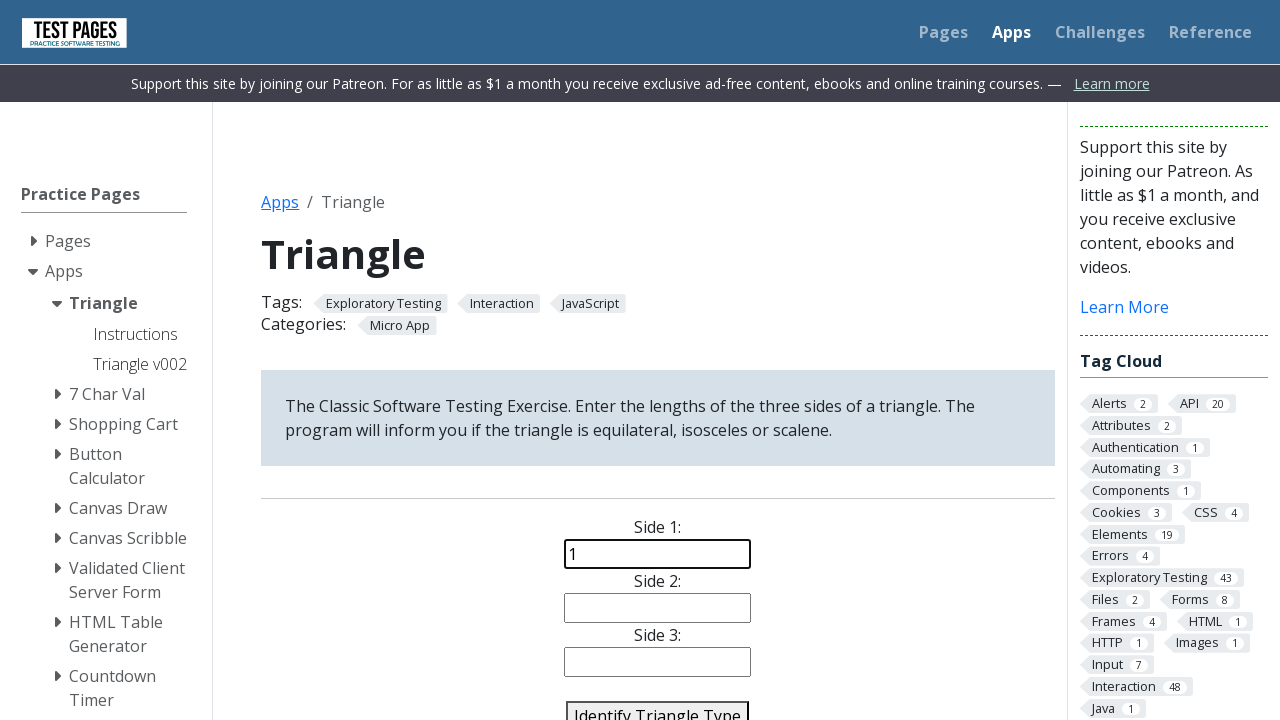

Entered '1' in side 2 field on #side2
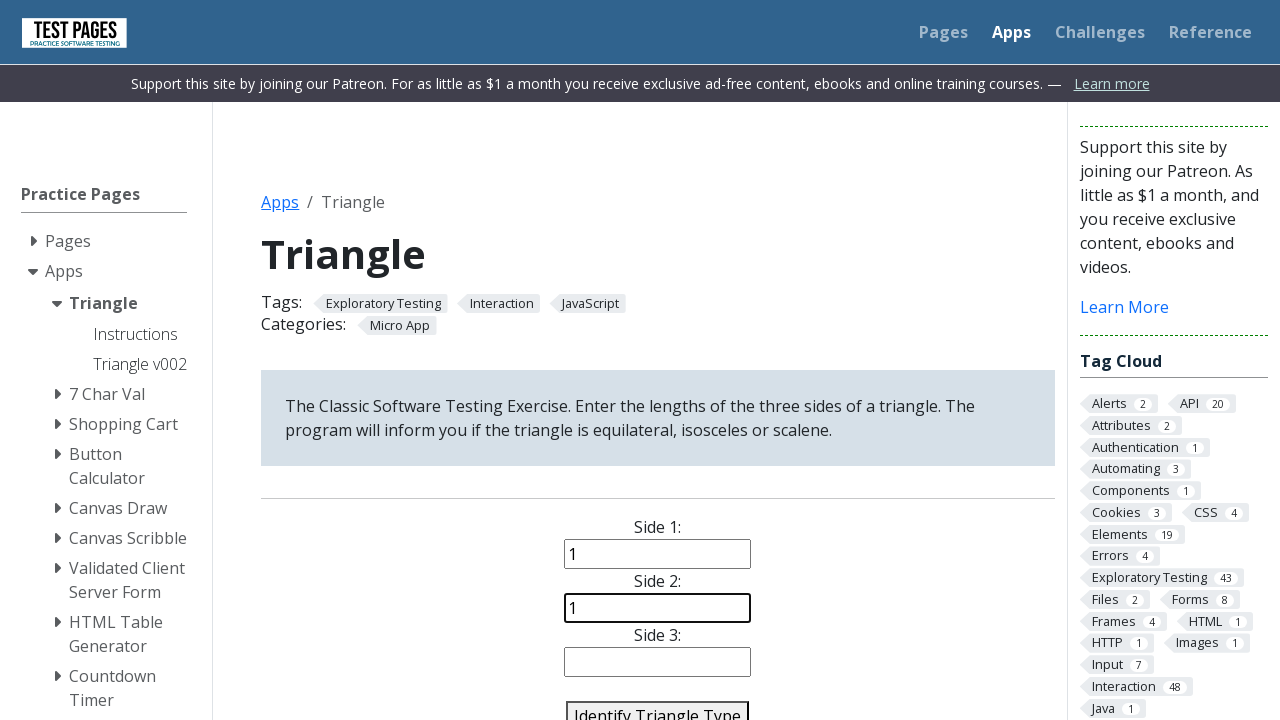

Entered '0' in side 3 field to test invalid triangle detection on #side3
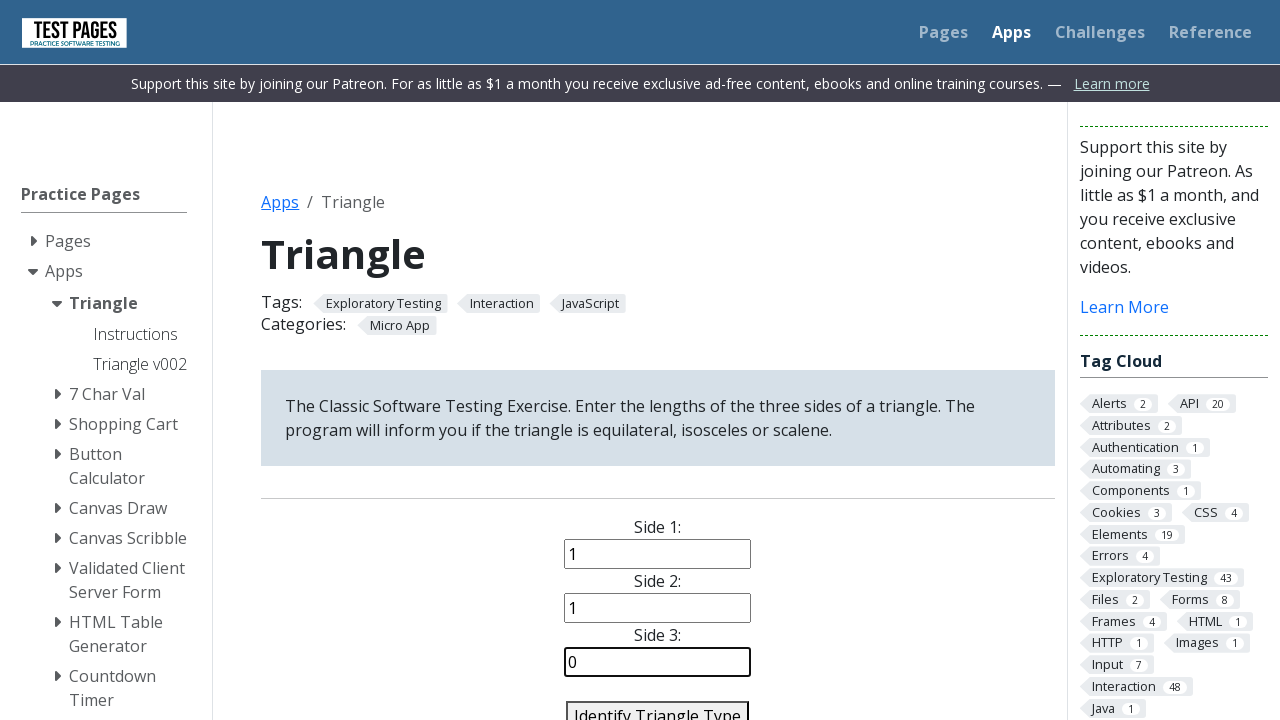

Clicked identify triangle button at (658, 705) on #identify-triangle-action
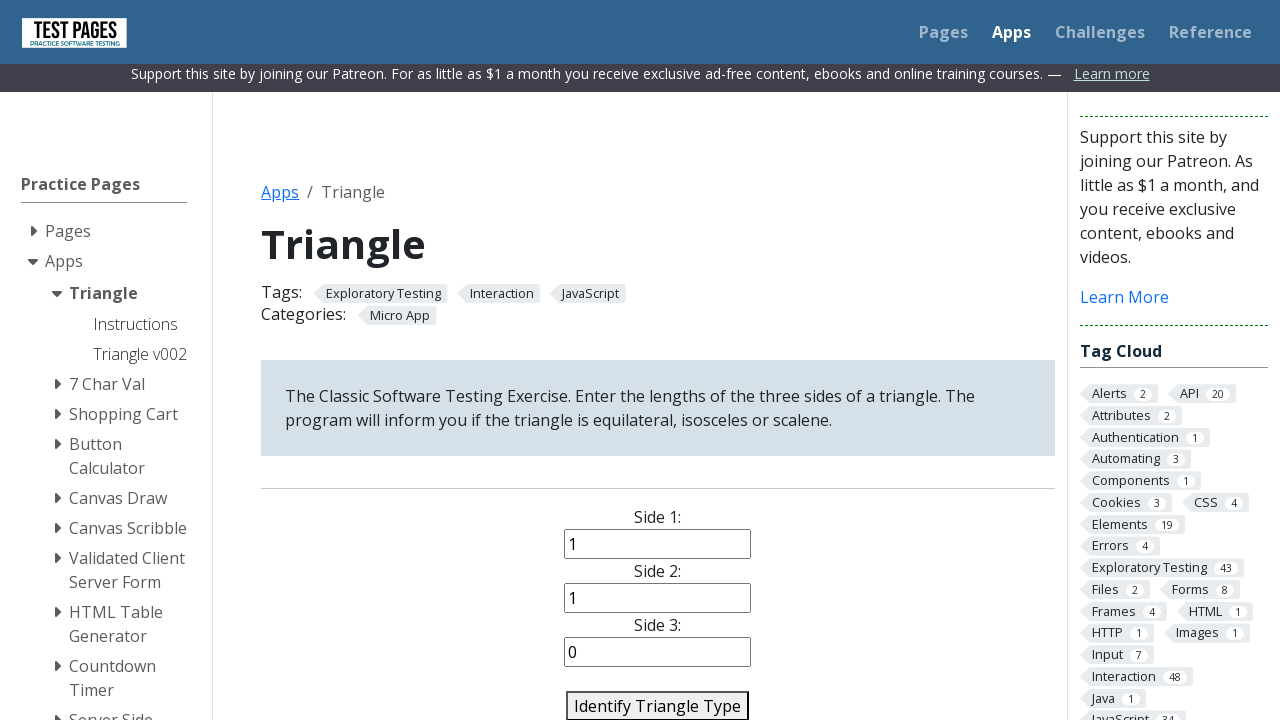

Invalid triangle answer appeared
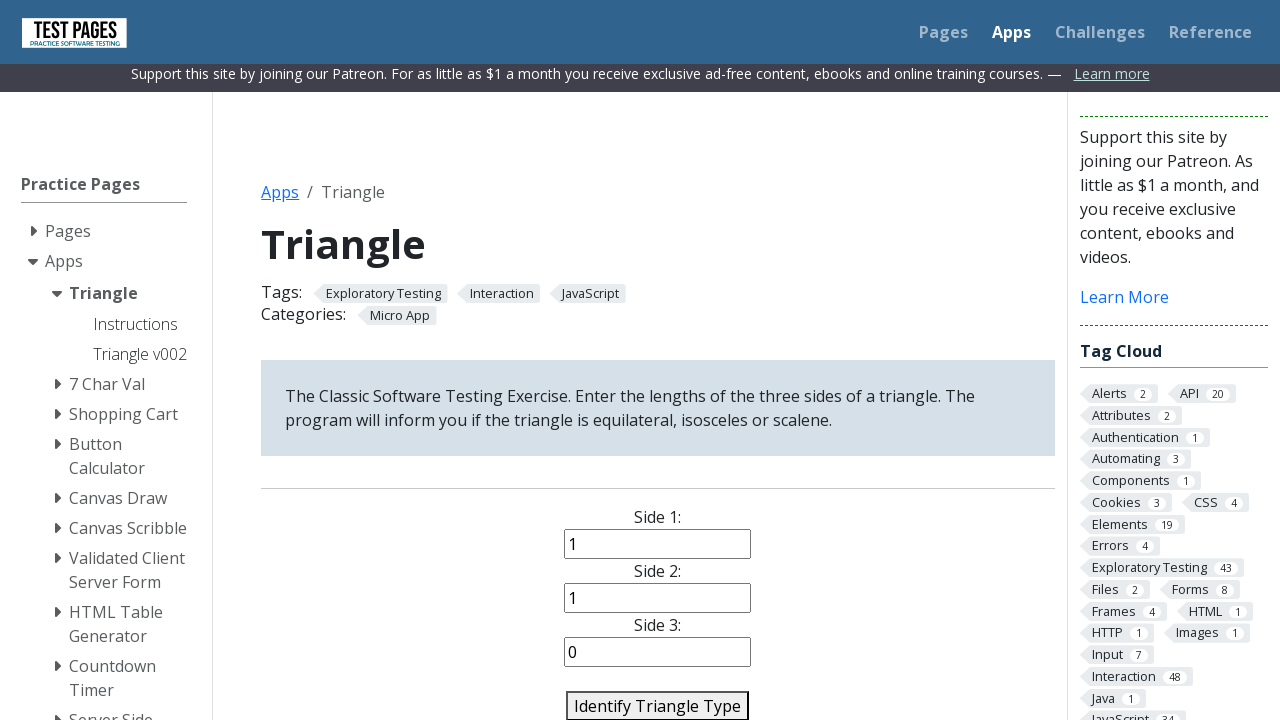

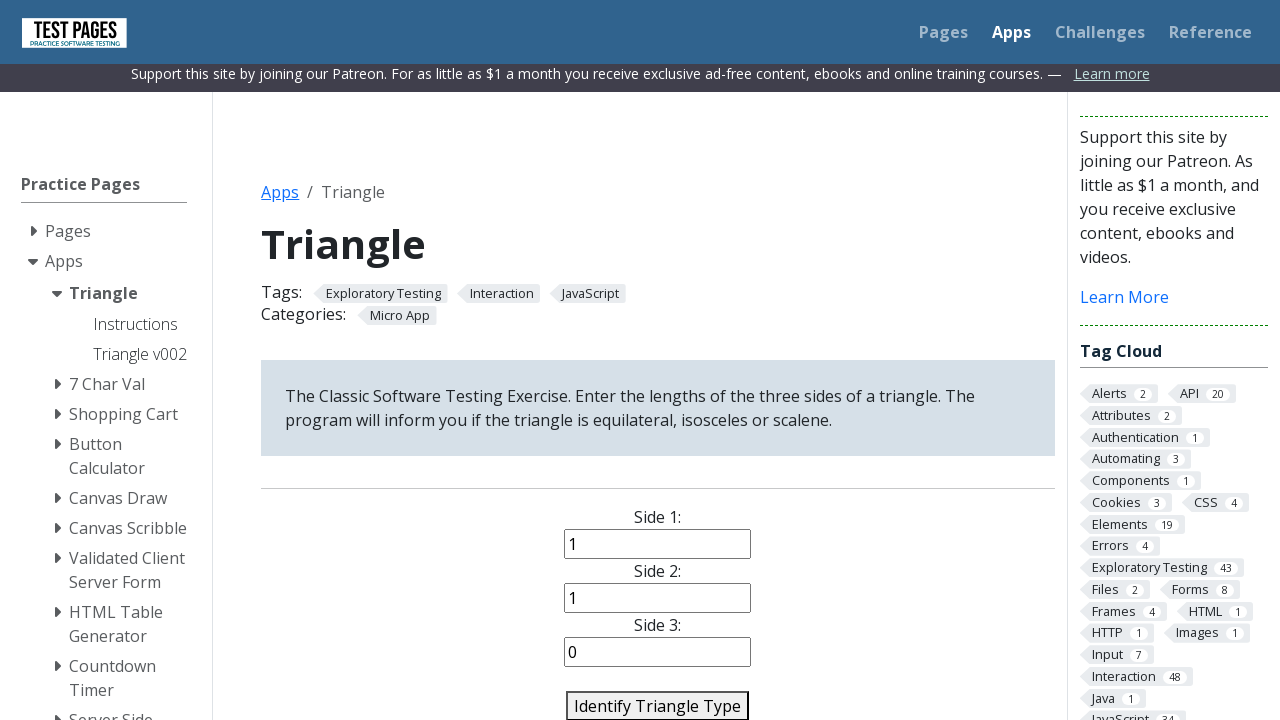